Tests the Shifting Content page by verifying the page title and three example links are displayed, then navigates to each example page and returns back to the main page.

Starting URL: https://the-internet.herokuapp.com/shifting_content

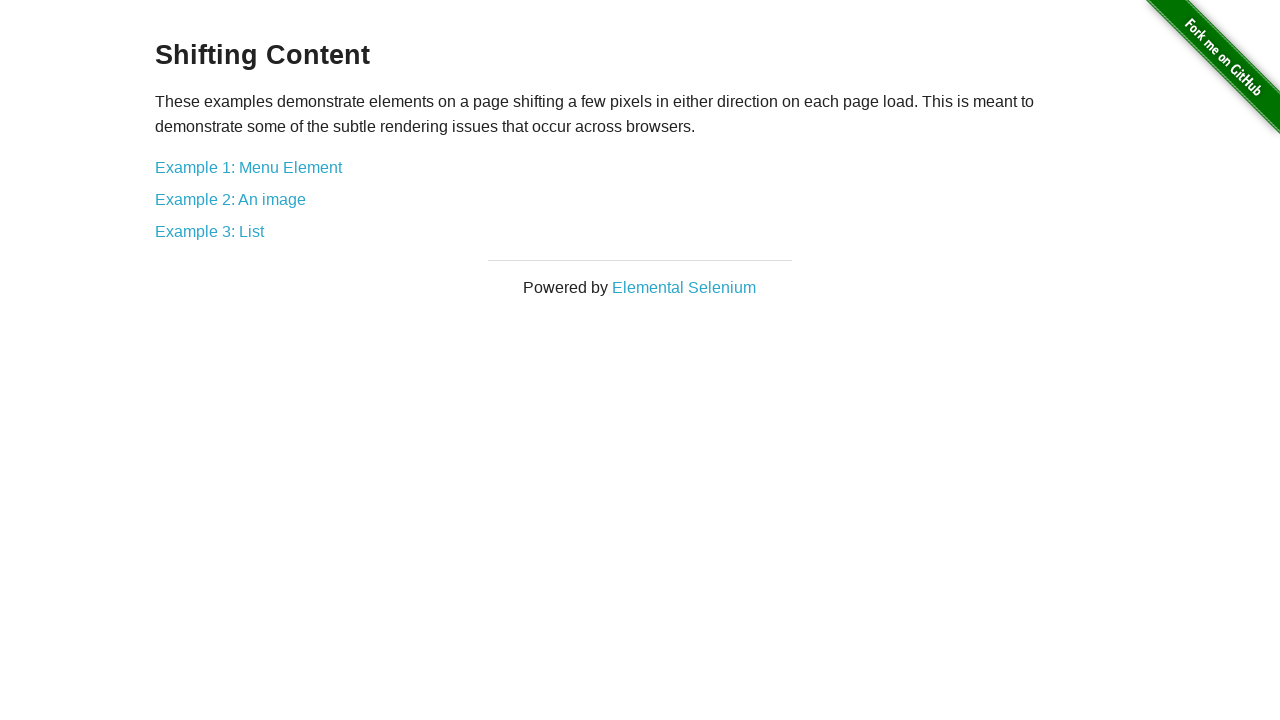

Waited for page title selector to load
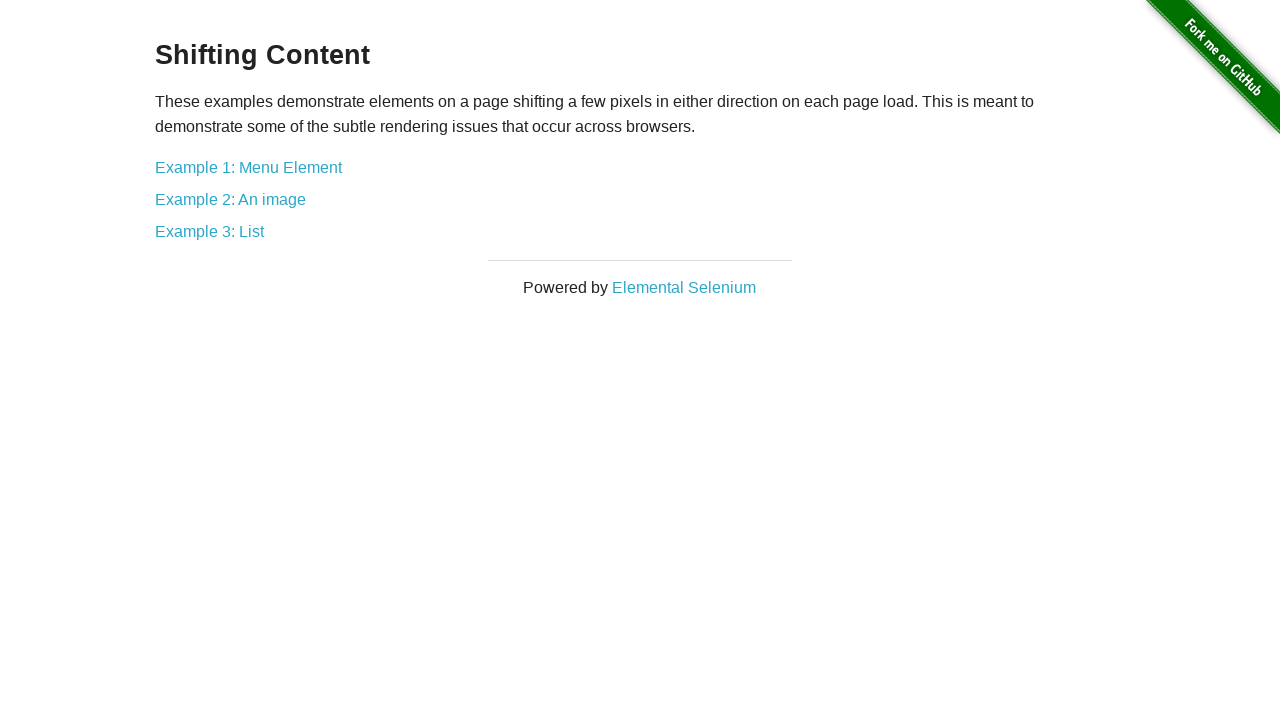

Located page title element
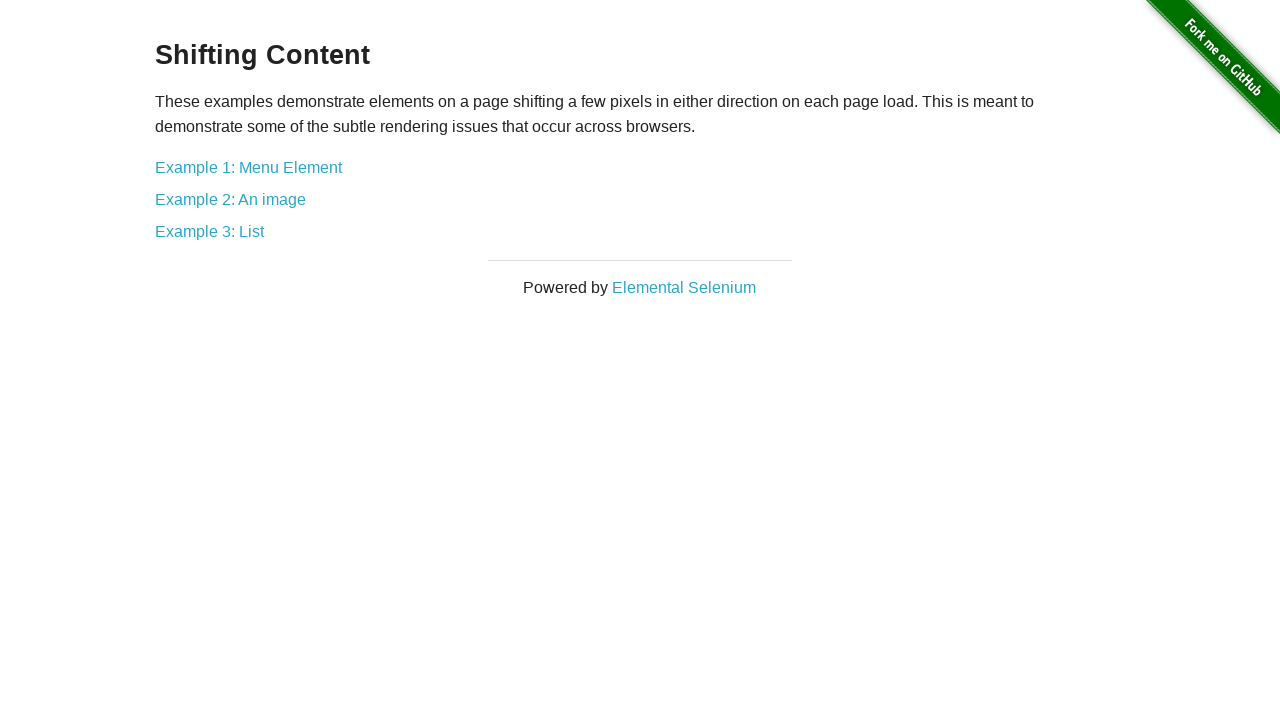

Verified page title is 'Shifting Content'
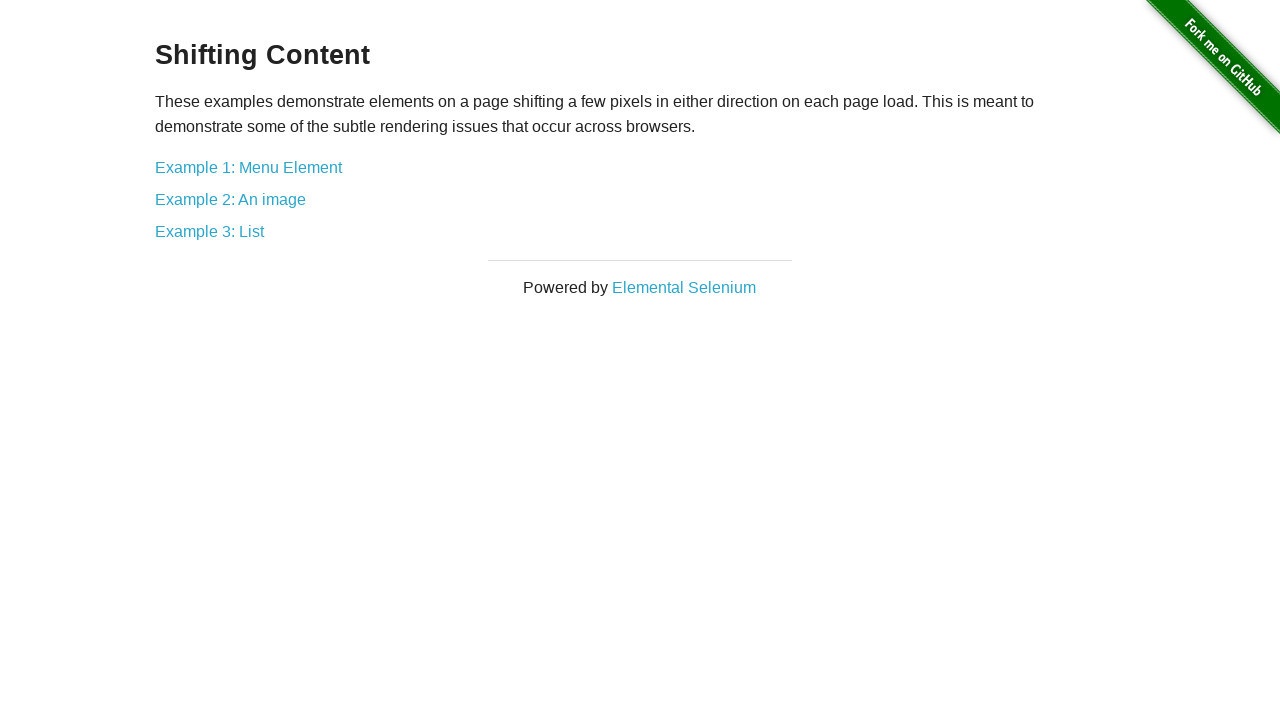

Located Example 1 link
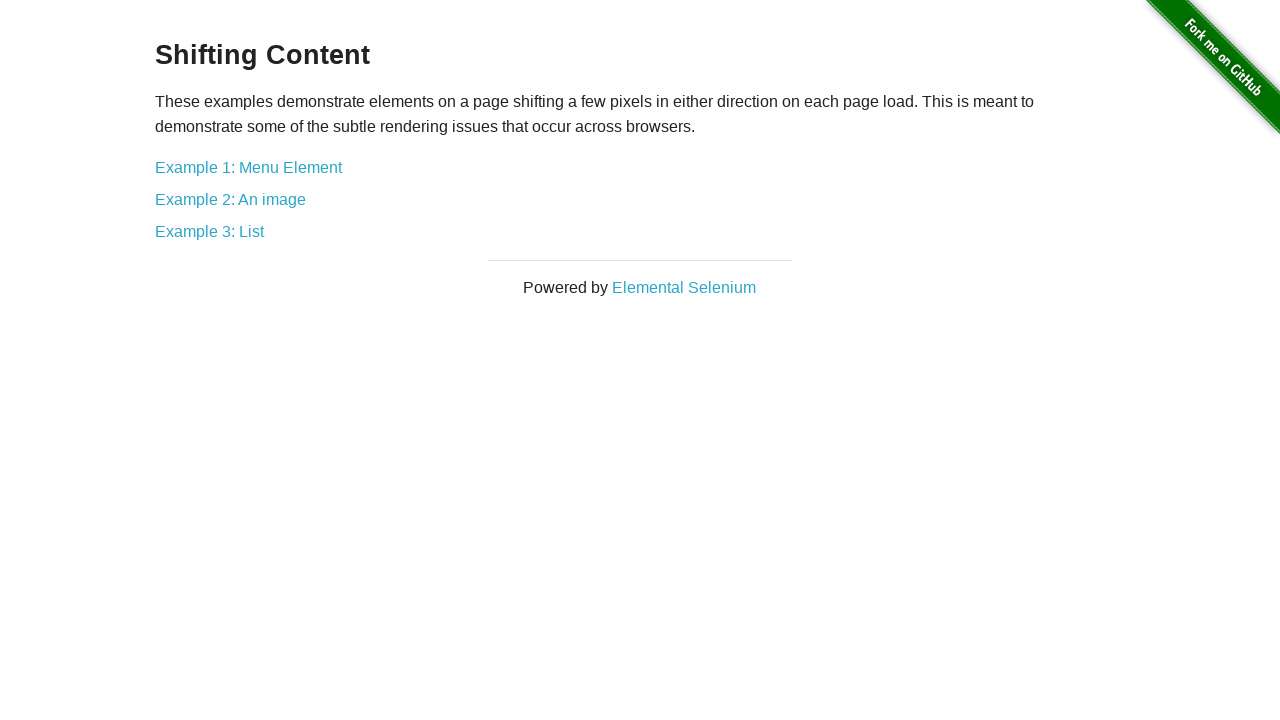

Waited for Example 1 link to be ready
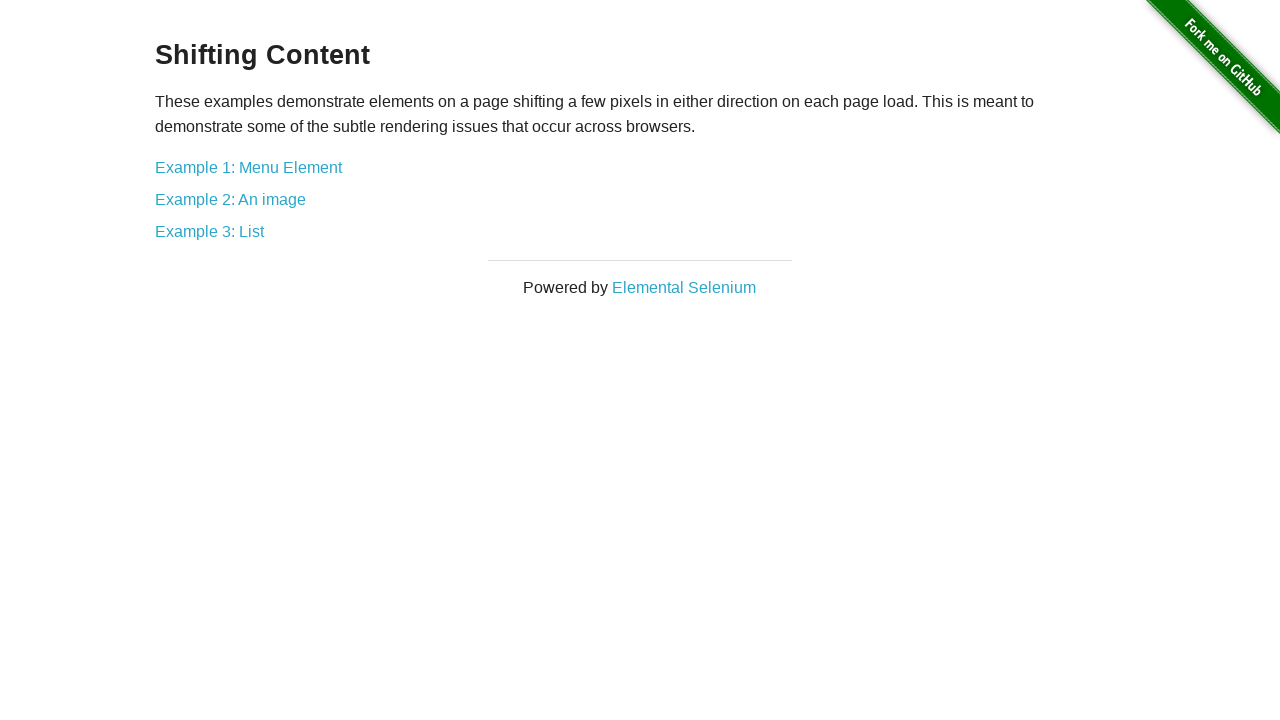

Verified Example 1 link is visible
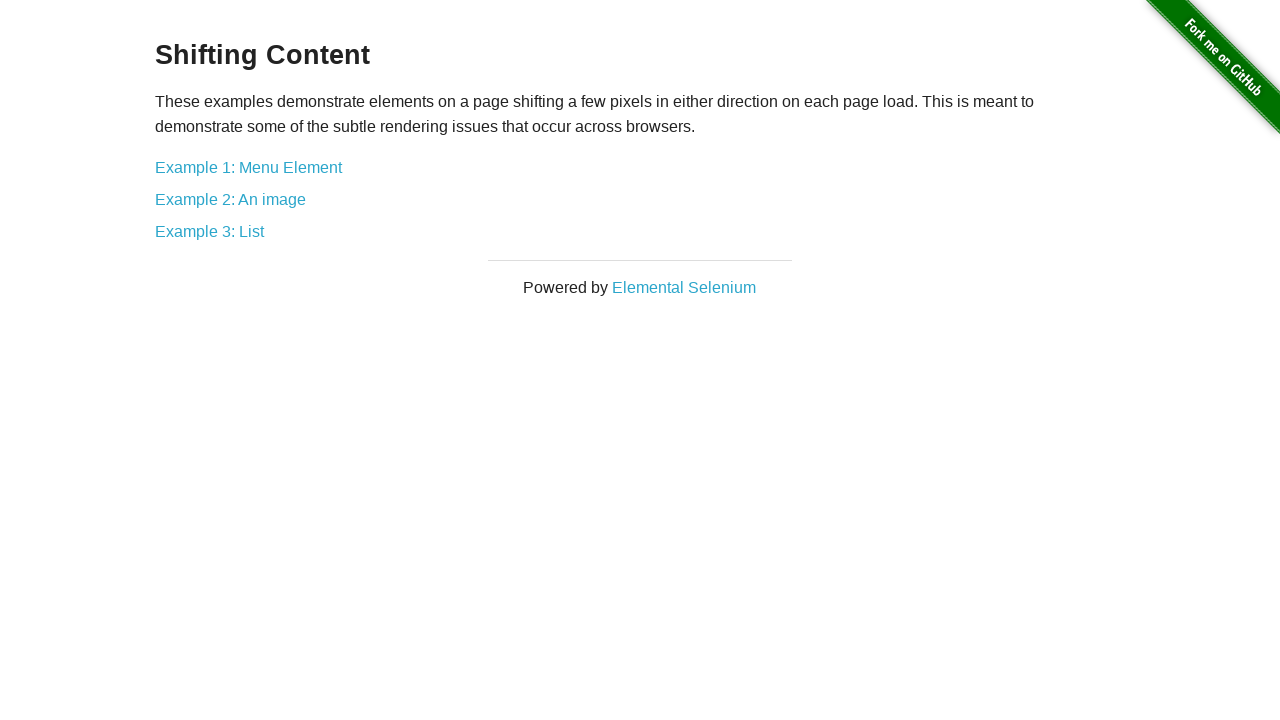

Located Example 2 link
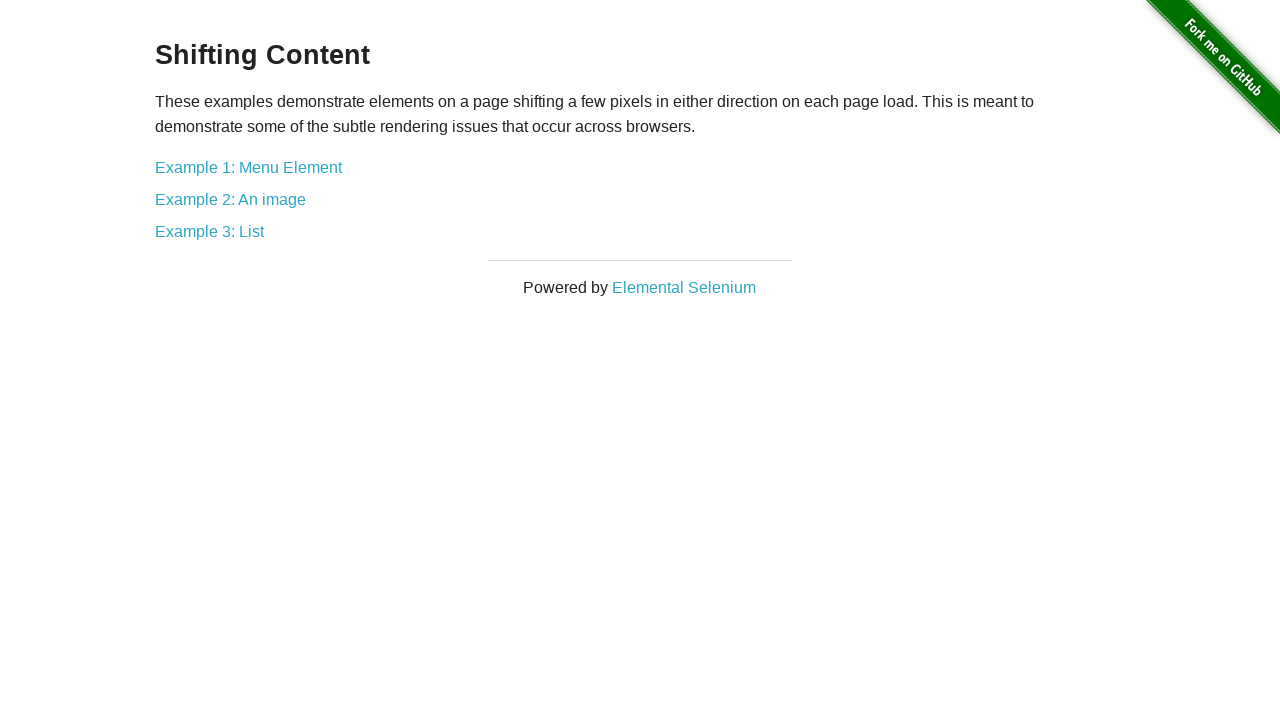

Waited for Example 2 link to be ready
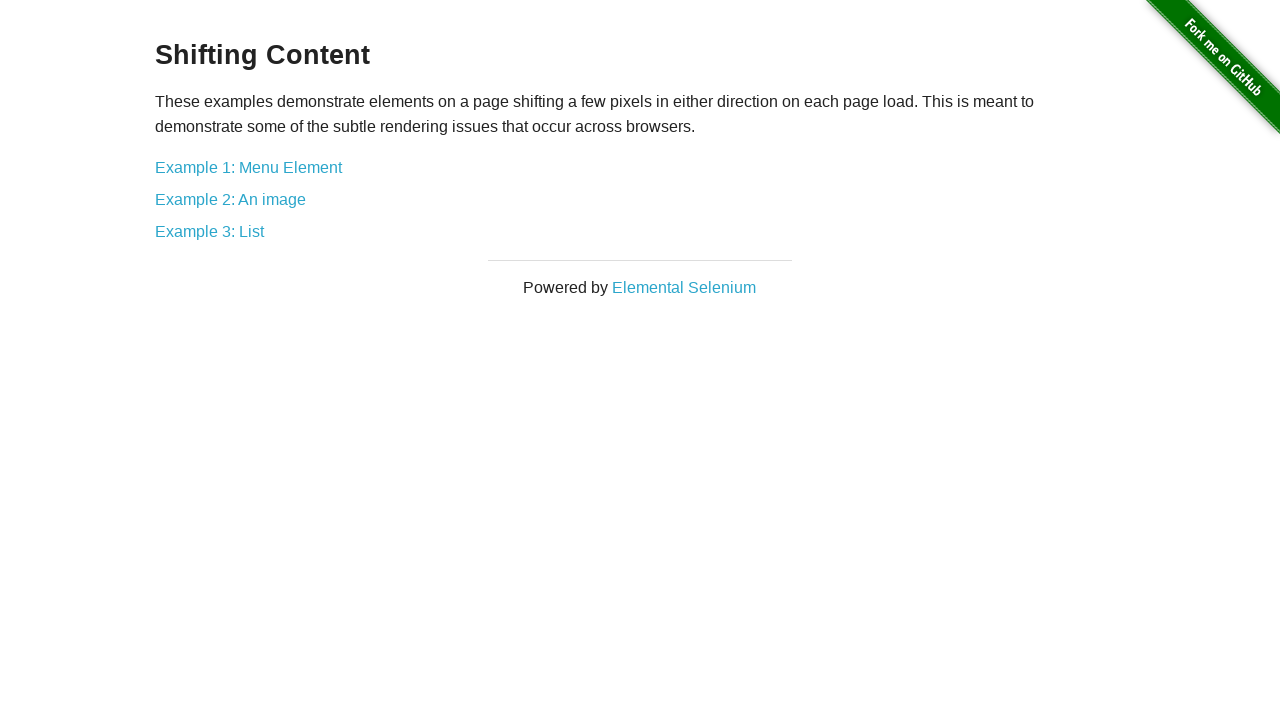

Verified Example 2 link is visible
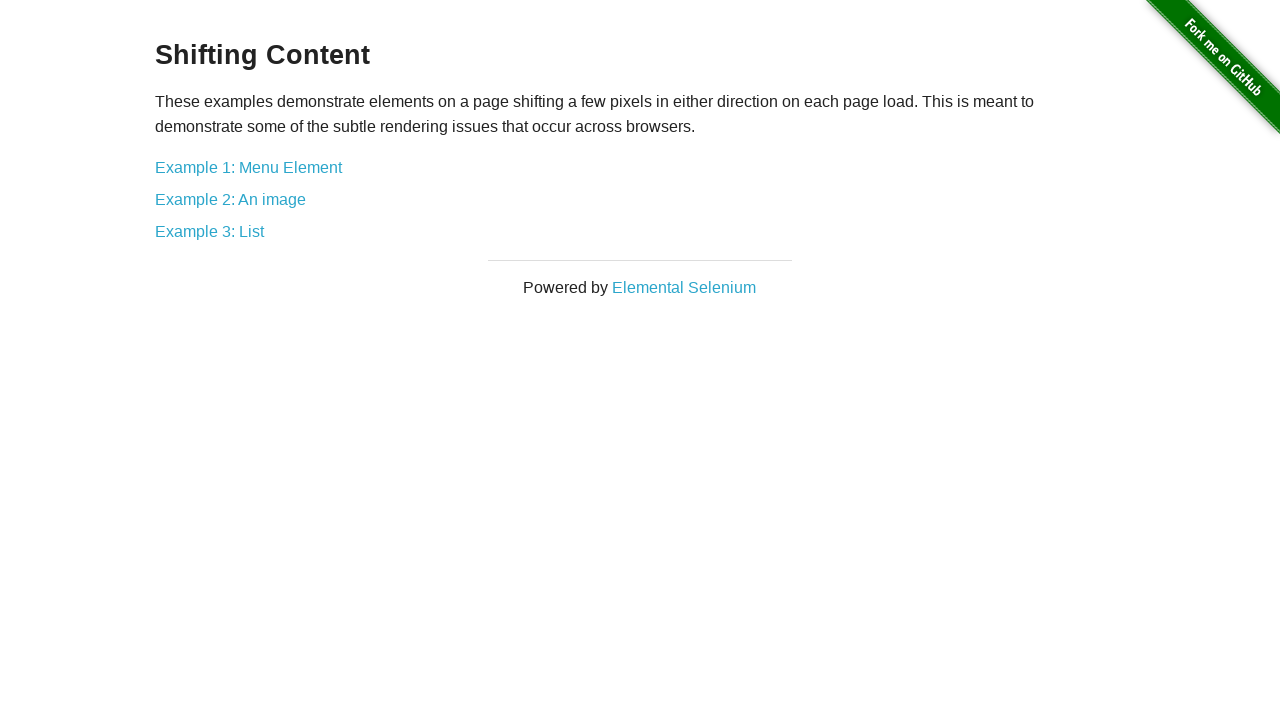

Located Example 3 link
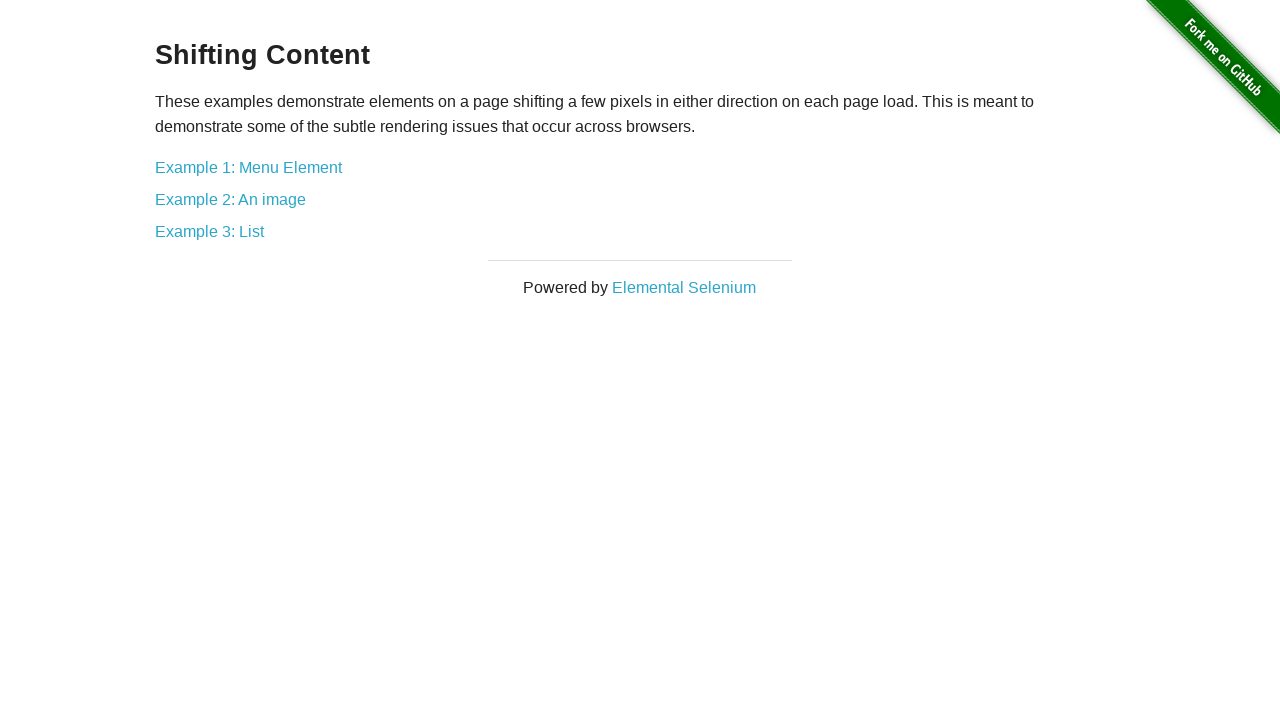

Waited for Example 3 link to be ready
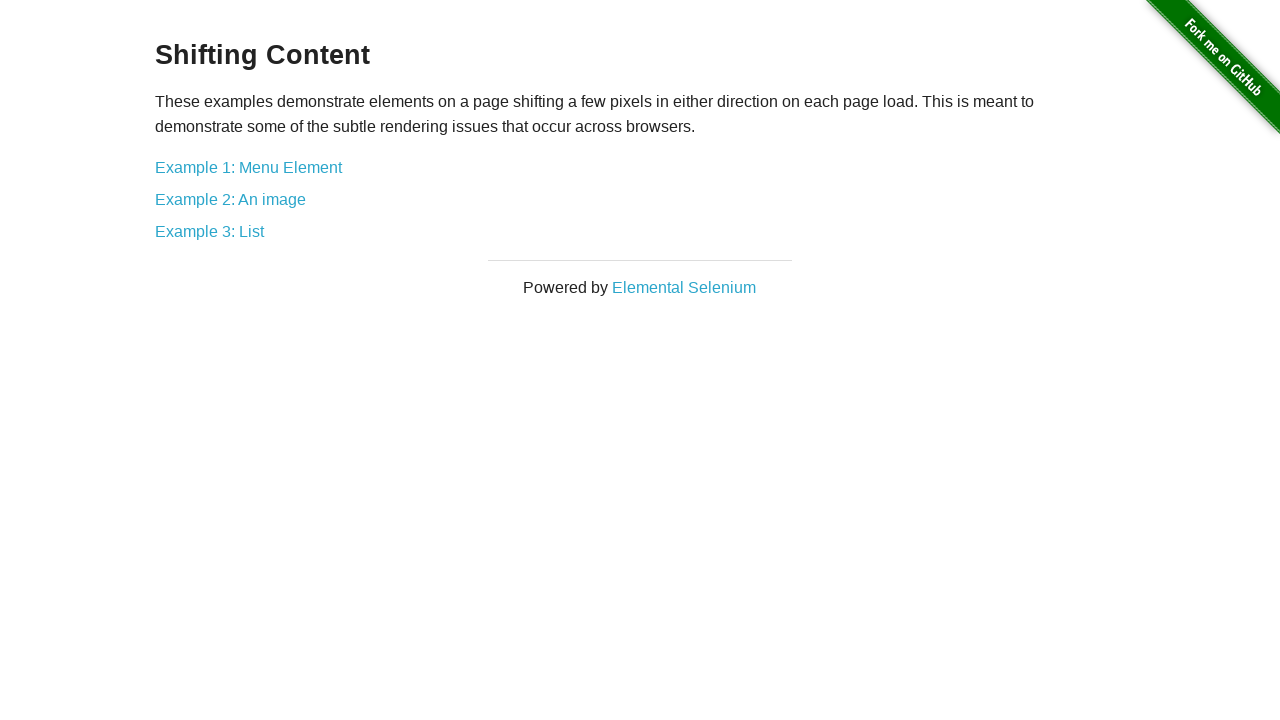

Verified Example 3 link is visible
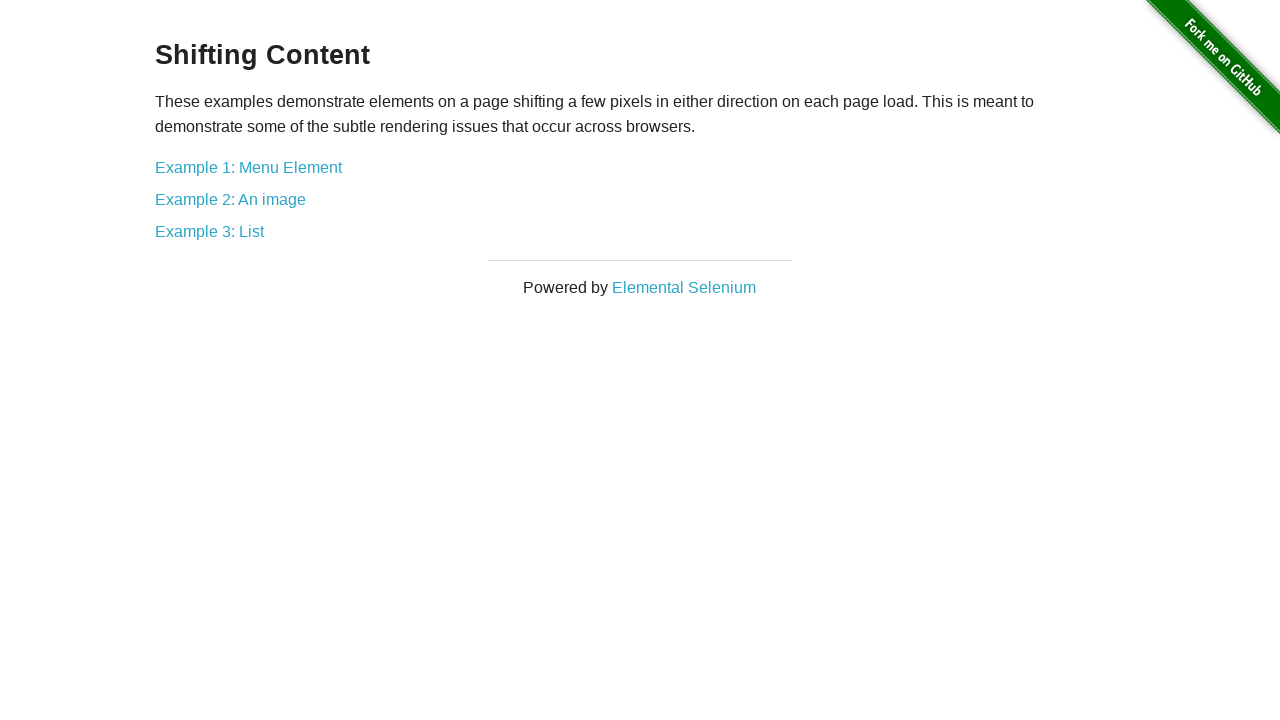

Clicked Example 1: Menu Element link at (248, 167) on text=Example 1: Menu Element
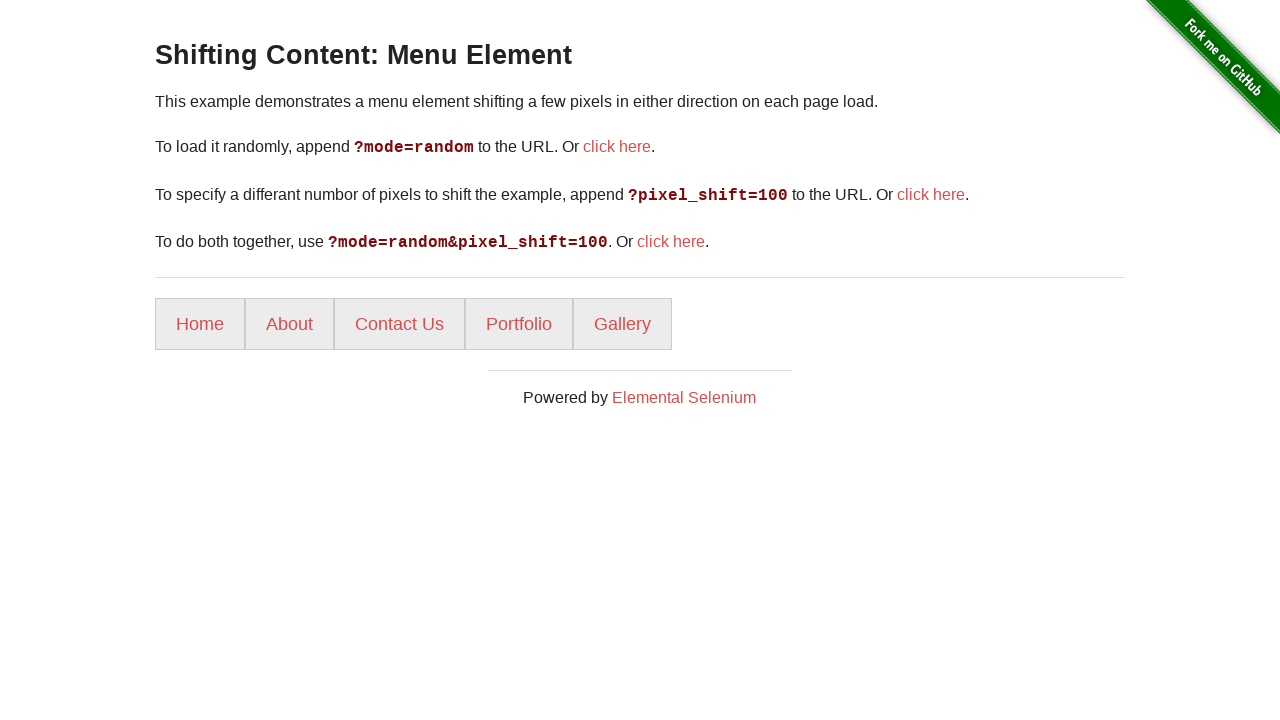

Waited for Example 1 page to load
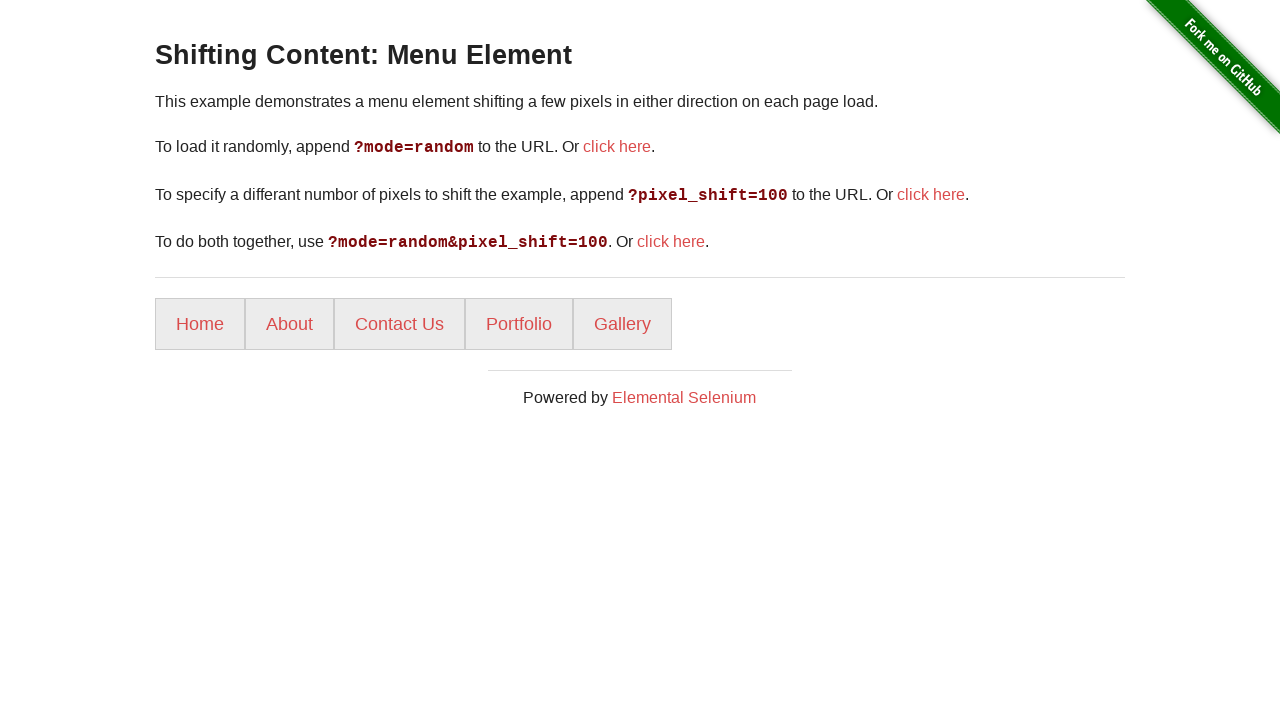

Navigated back to main Shifting Content page
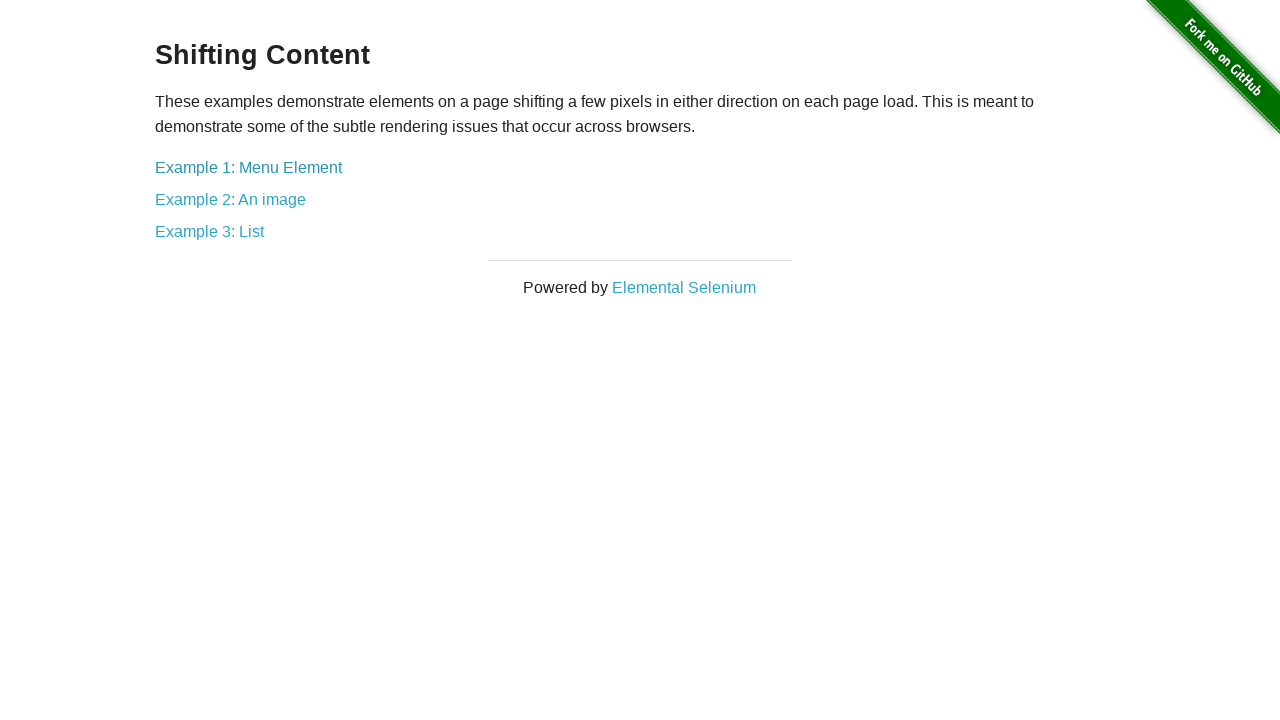

Clicked Example 2: An image link at (230, 199) on text=Example 2: An image
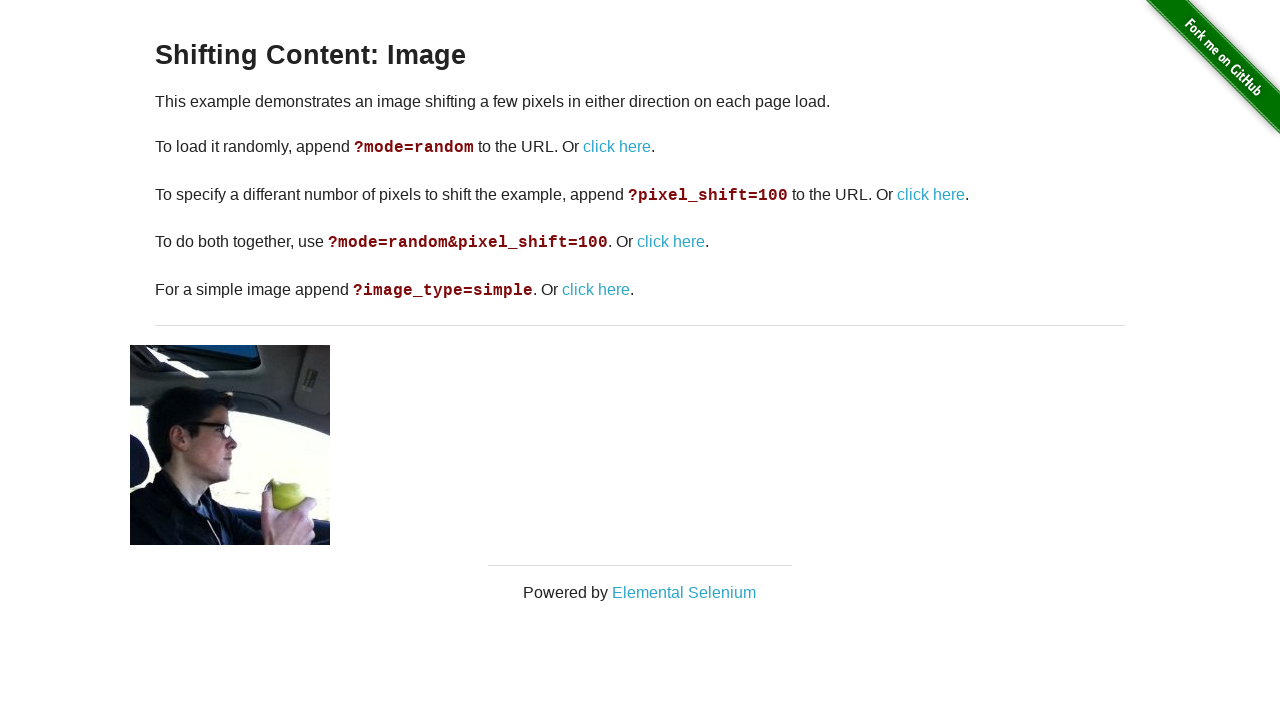

Waited for Example 2 page to load
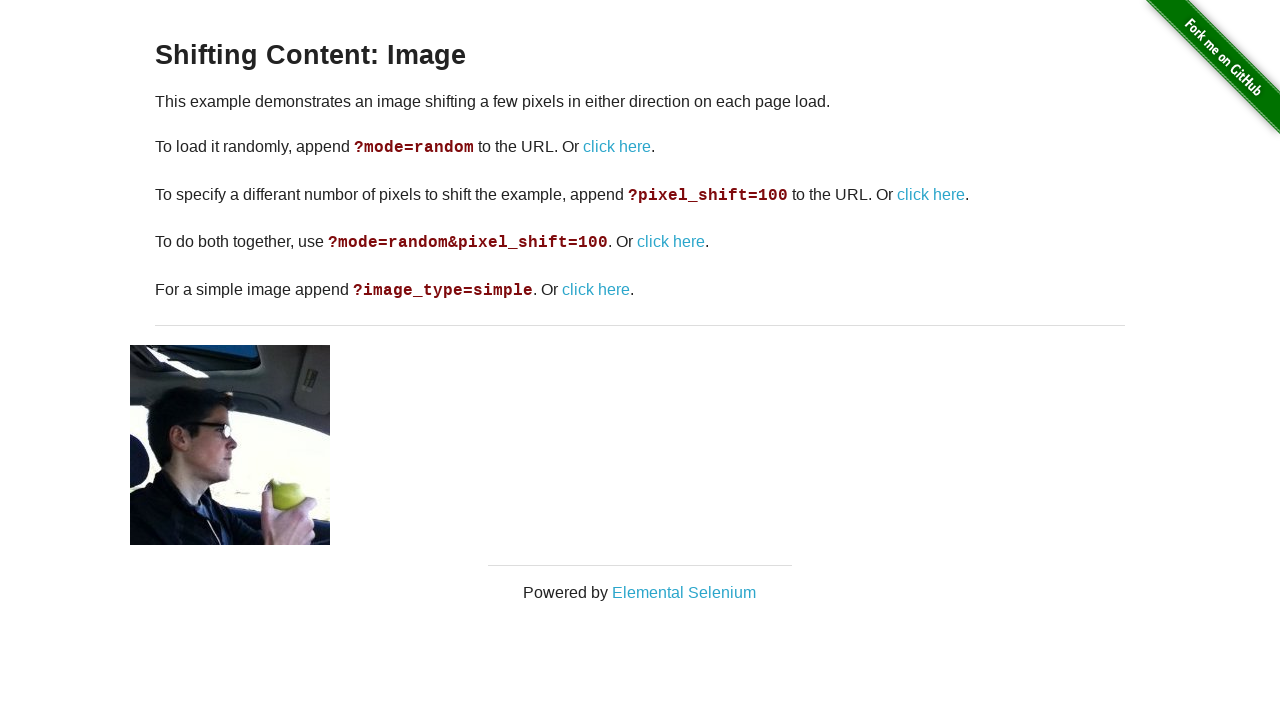

Navigated back to main Shifting Content page
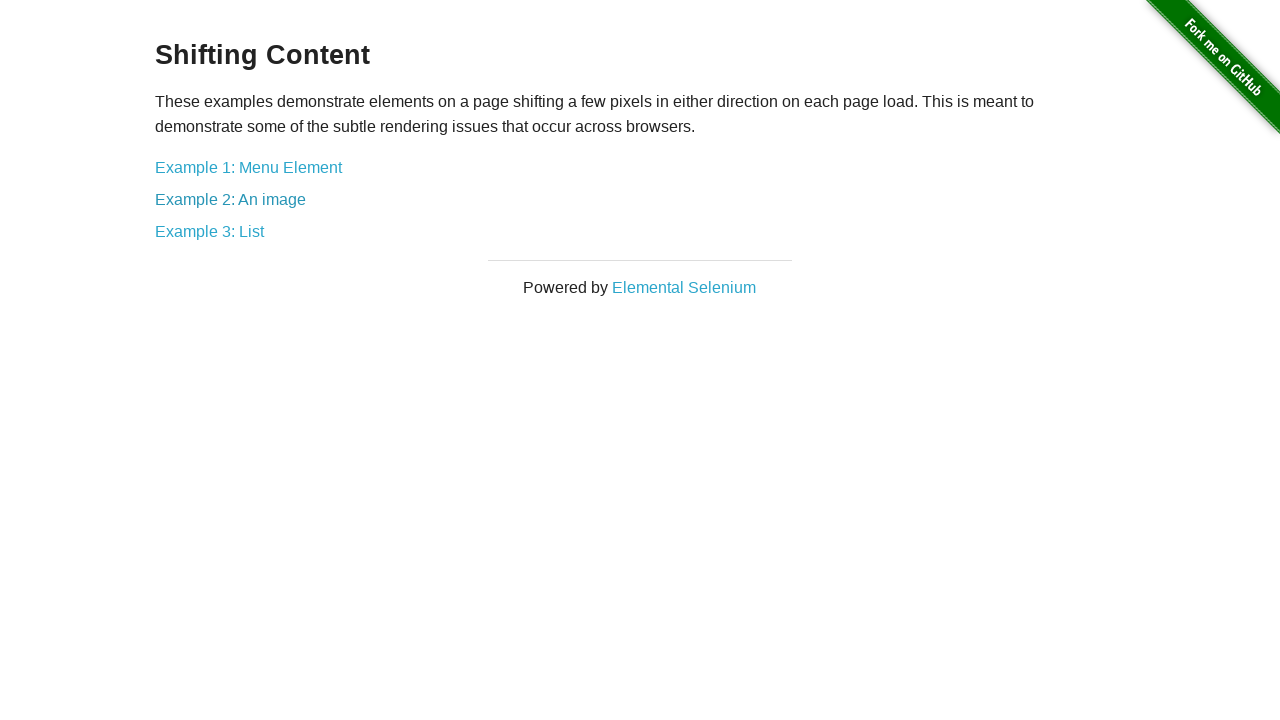

Clicked Example 3: List link at (210, 231) on text=Example 3: List
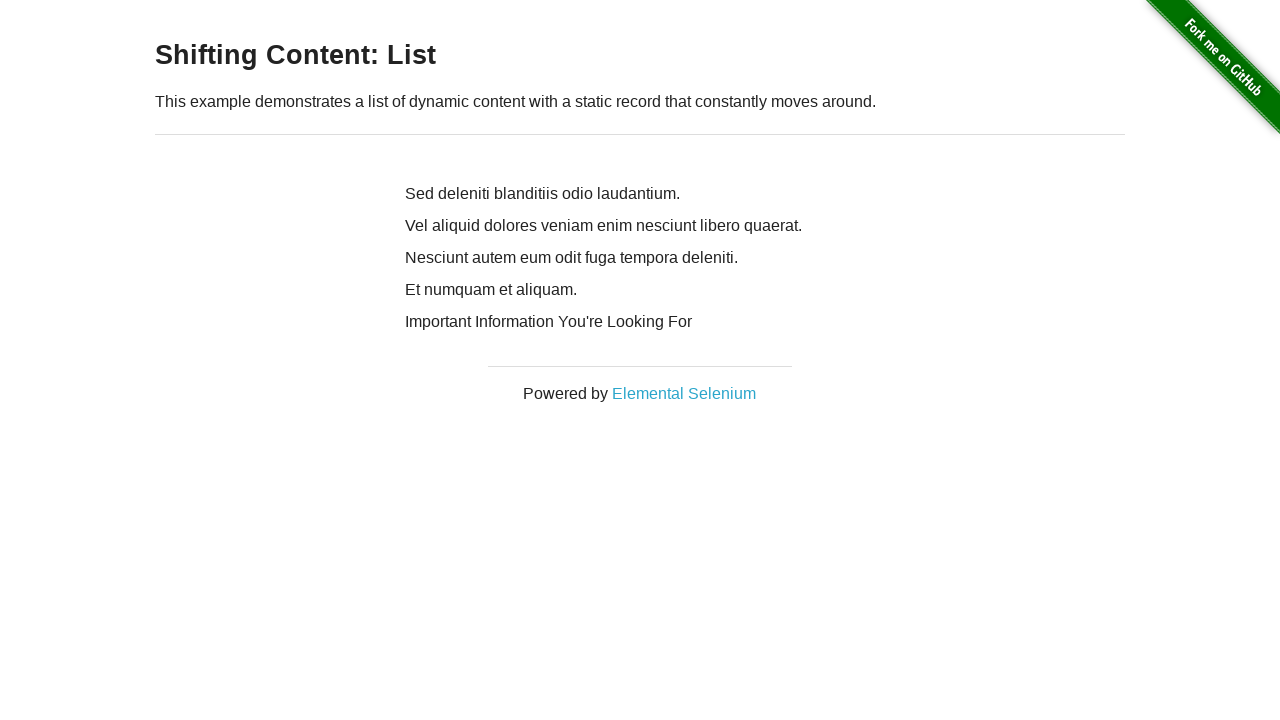

Waited for Example 3 page to load
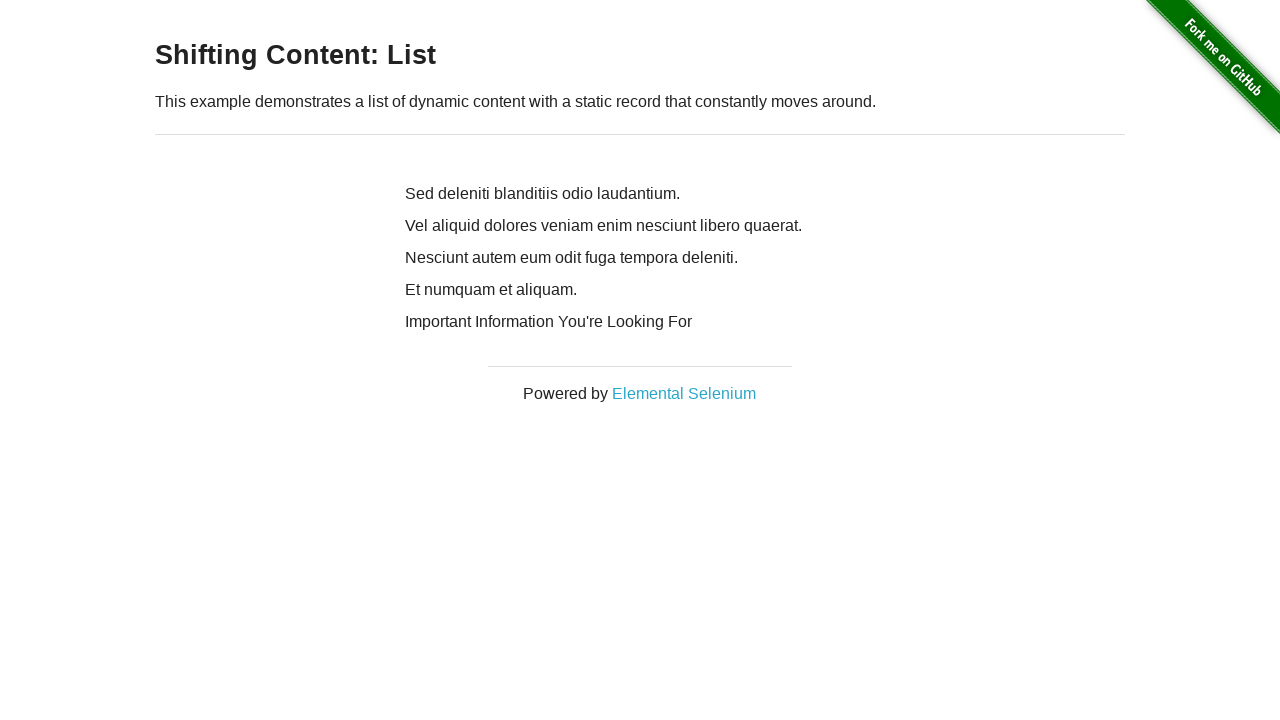

Navigated back to main Shifting Content page
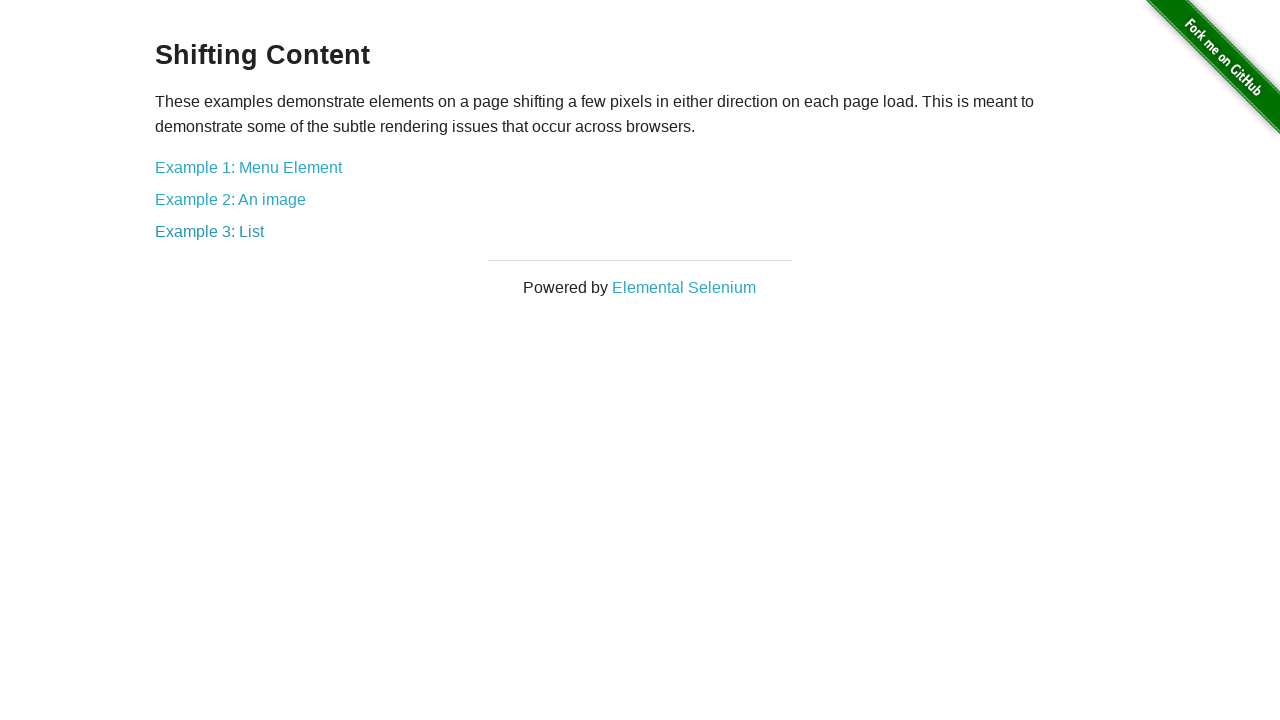

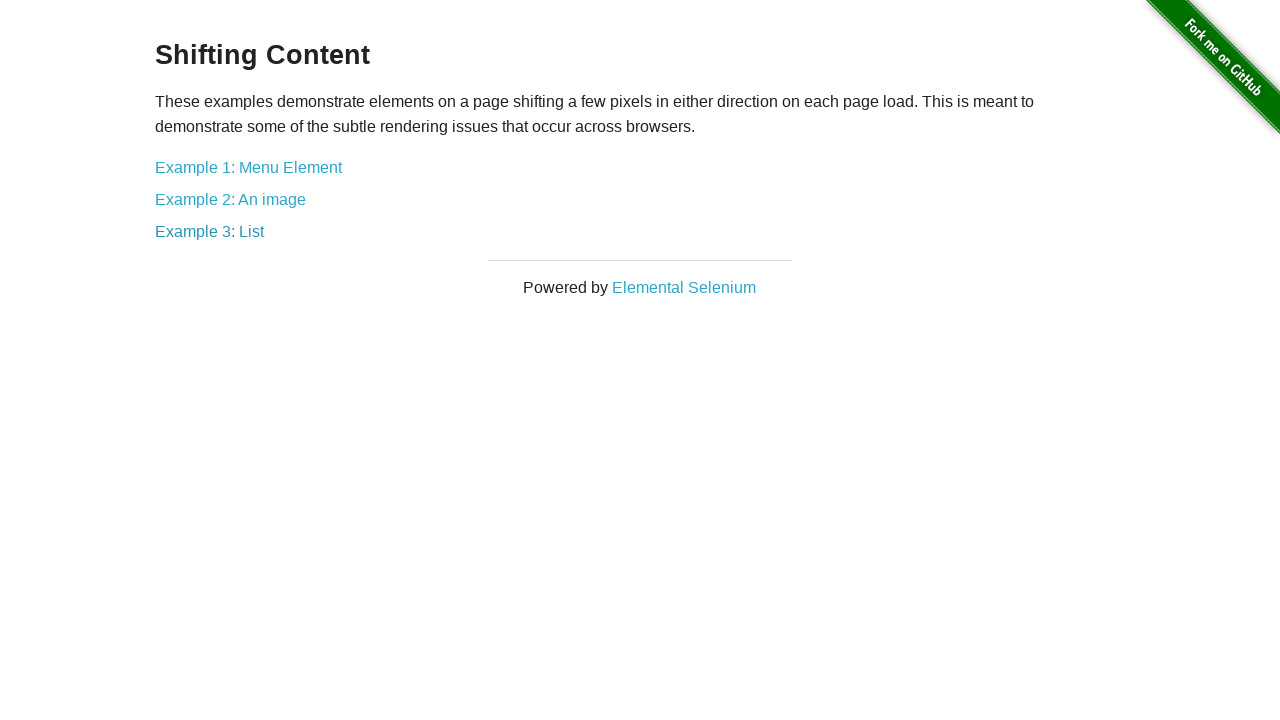